Tests the Web Tables feature on demoqa.com by navigating to Elements, clicking Web Tables, verifying the Add button is clickable, and filling out a registration form with user details.

Starting URL: https://demoqa.com

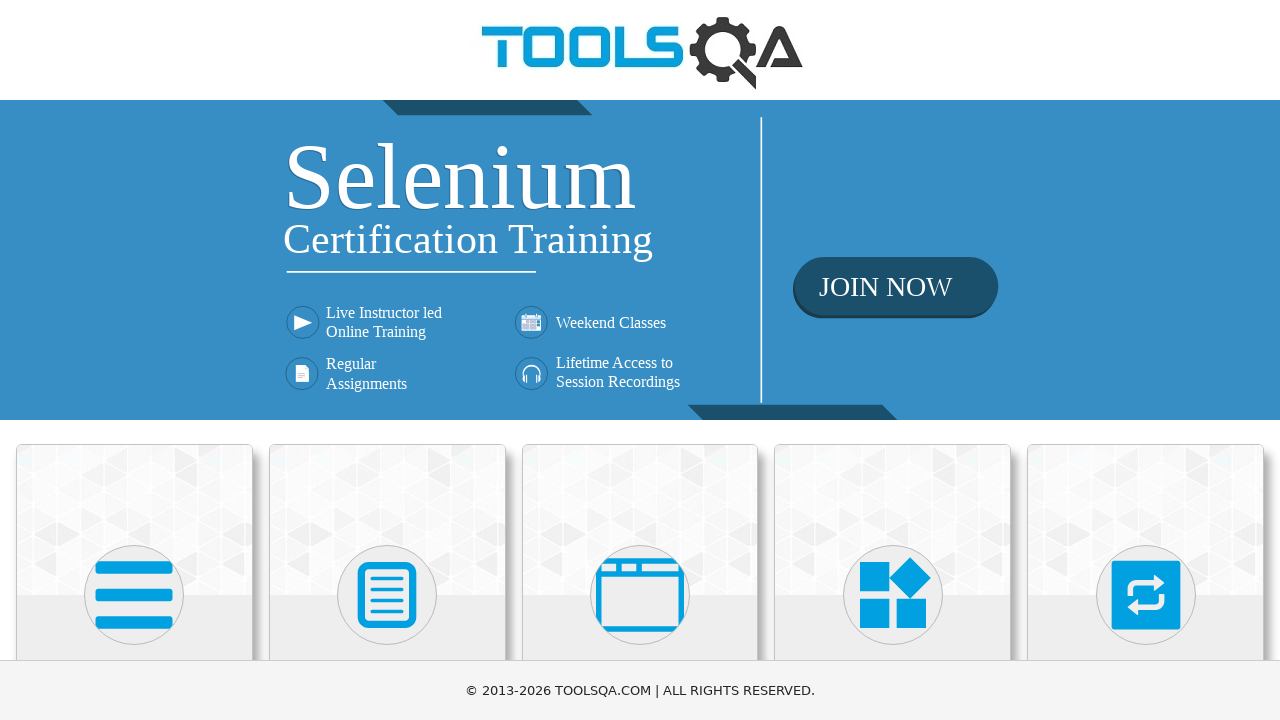

Clicked on Elements card at (134, 508) on xpath=//*[.='Elements']
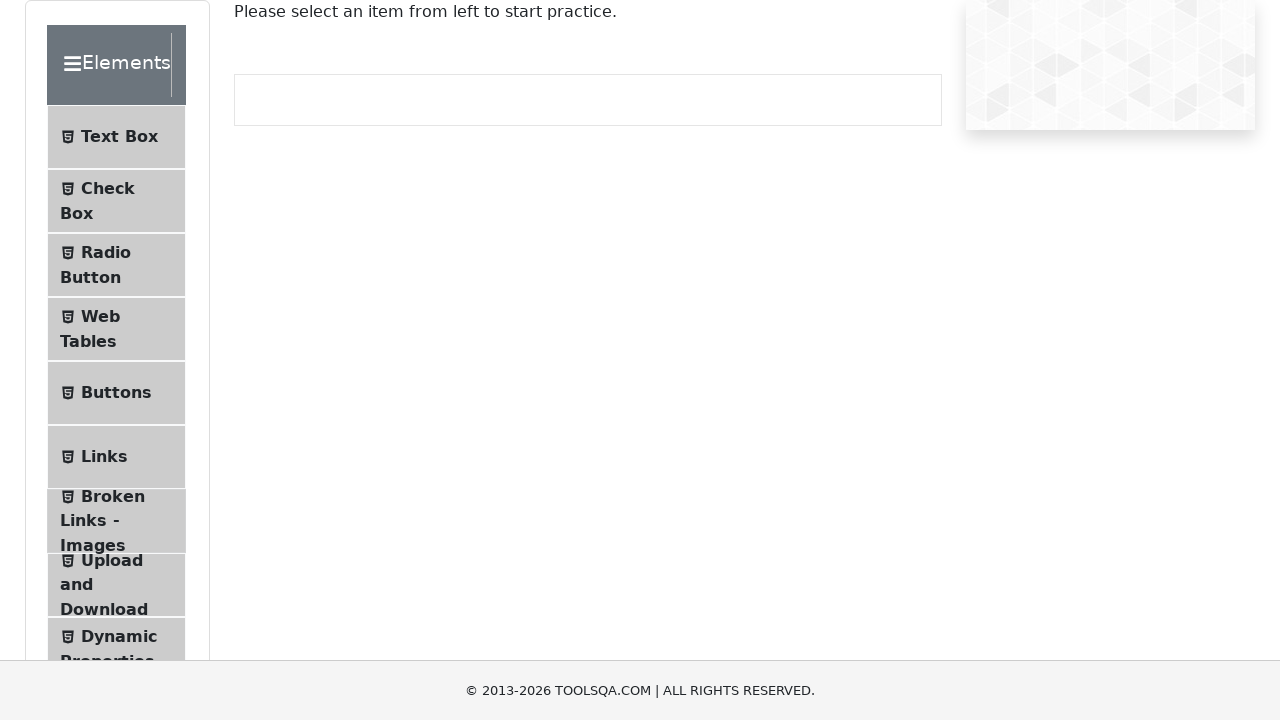

Clicked on Web Tables menu item at (100, 316) on xpath=//span[text()='Web Tables']
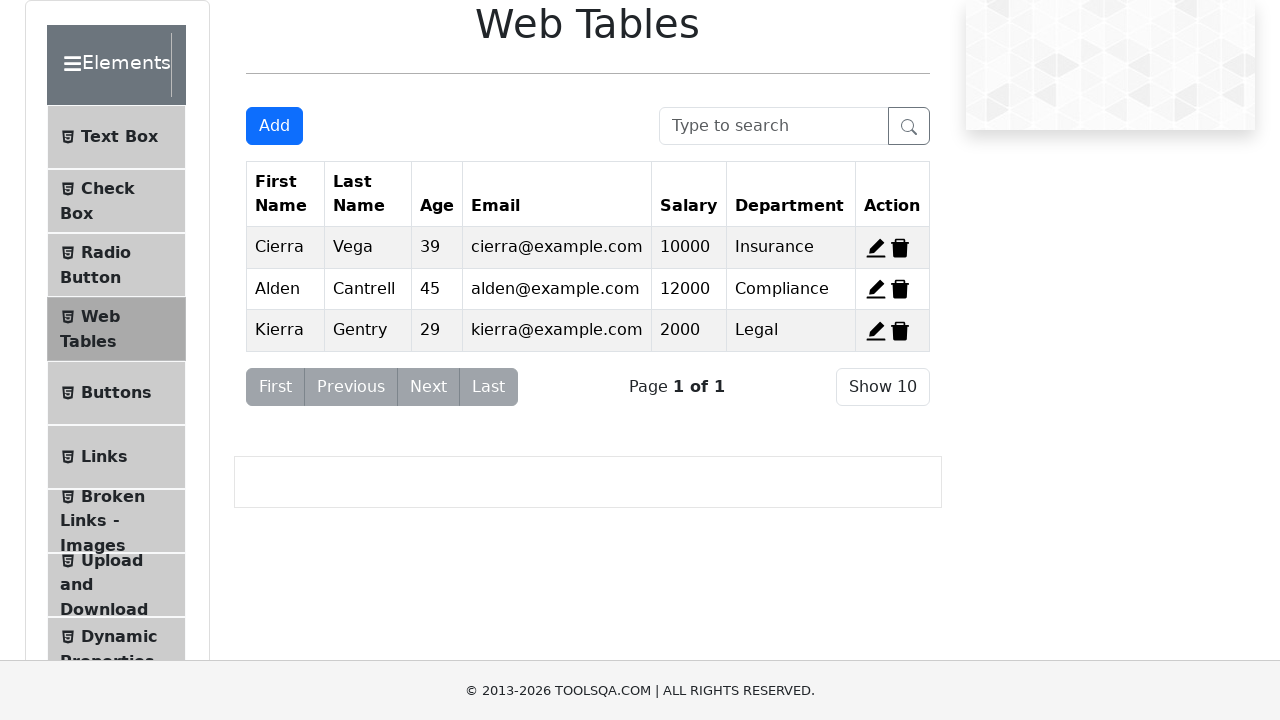

Clicked Add button to open registration form at (274, 126) on button#addNewRecordButton
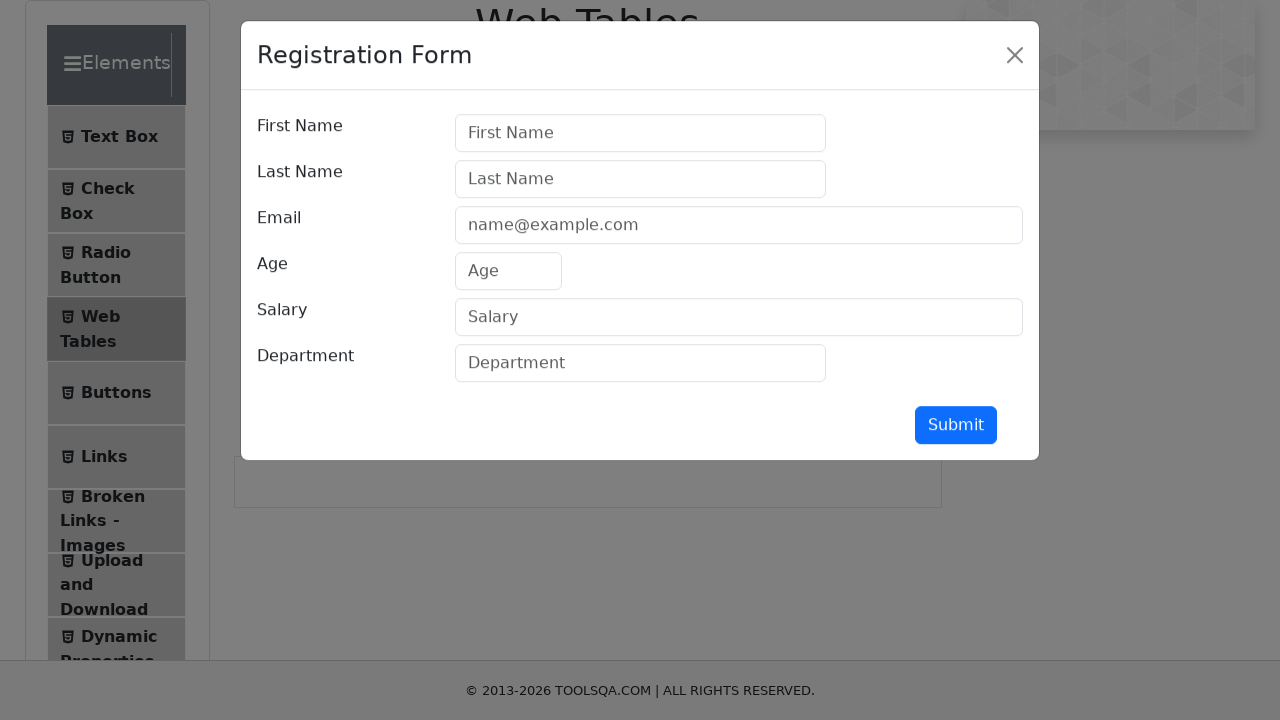

Verified Add button is enabled
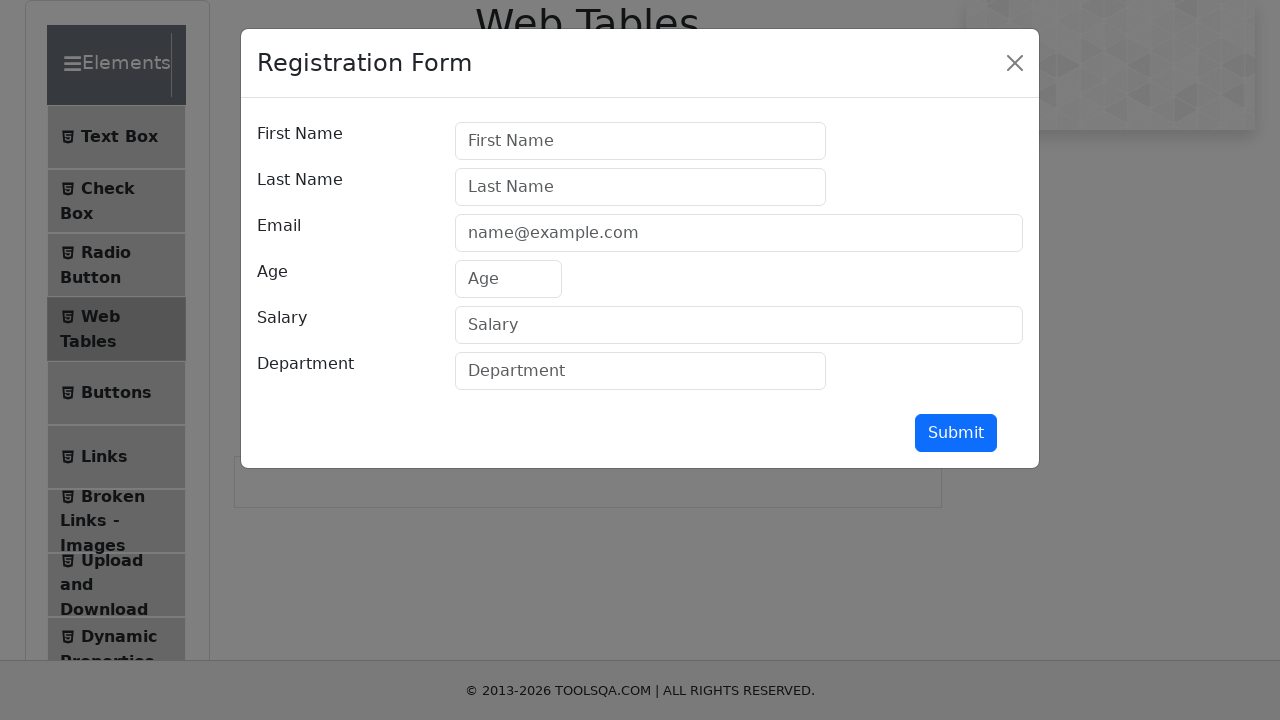

Filled first name field with 'Marcus' on #firstName
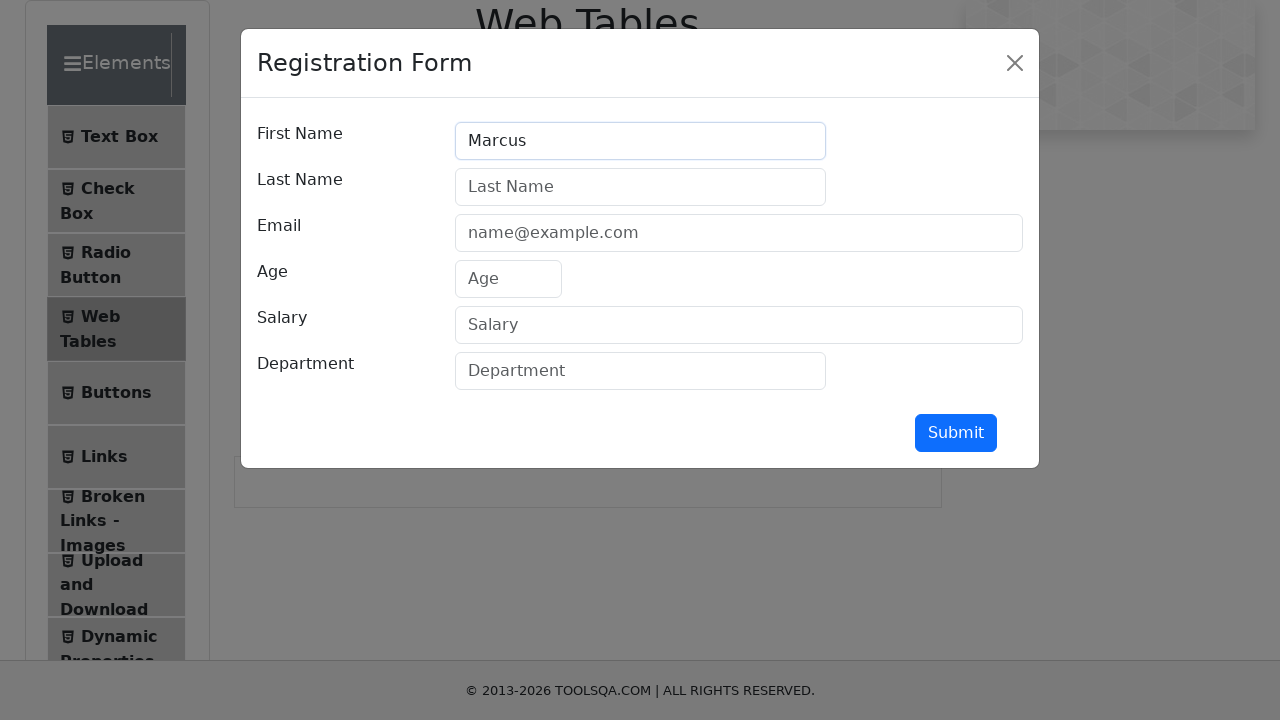

Filled last name field with 'Thompson' on #lastName
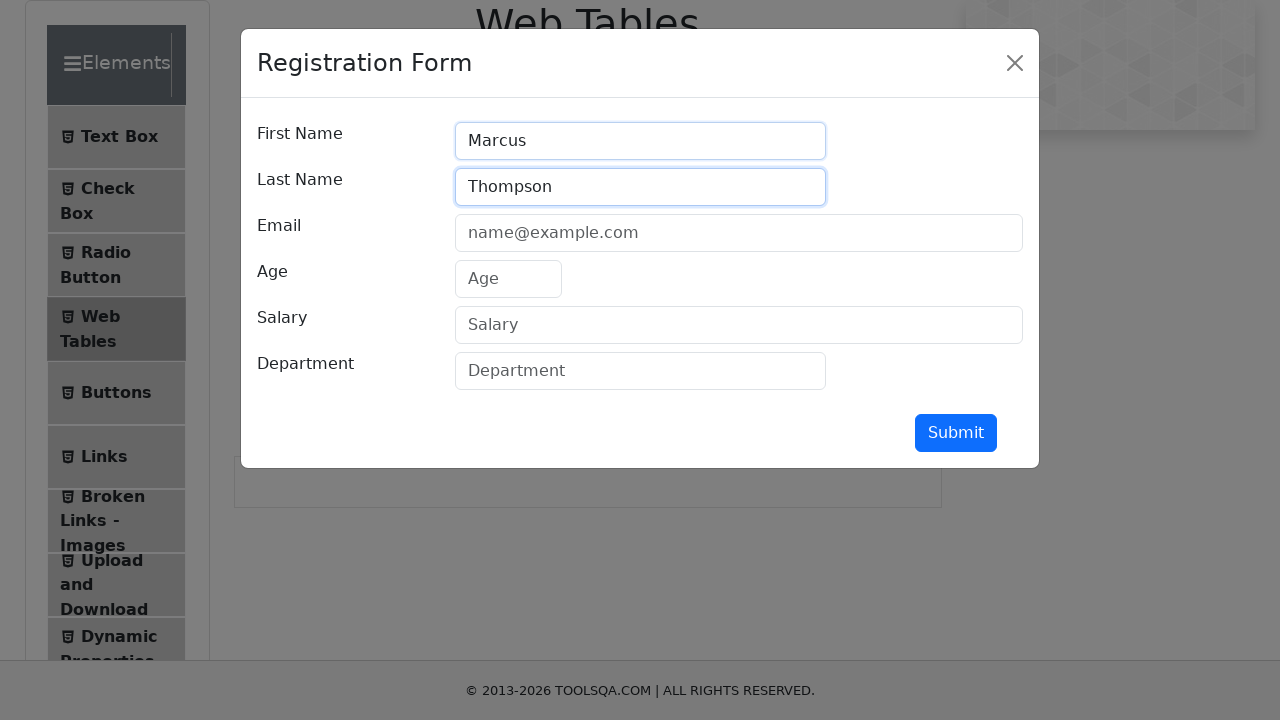

Filled email field with 'marcus.thompson@testmail.com' on #userEmail
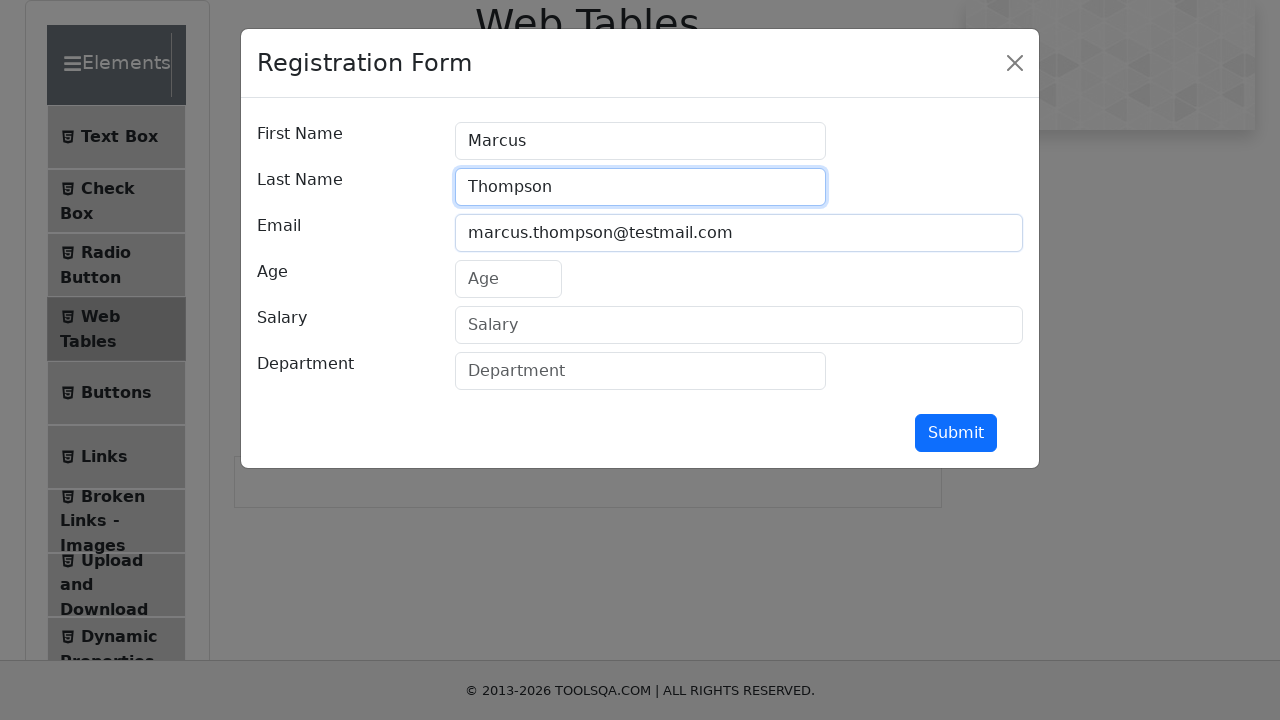

Filled age field with '33' on #age
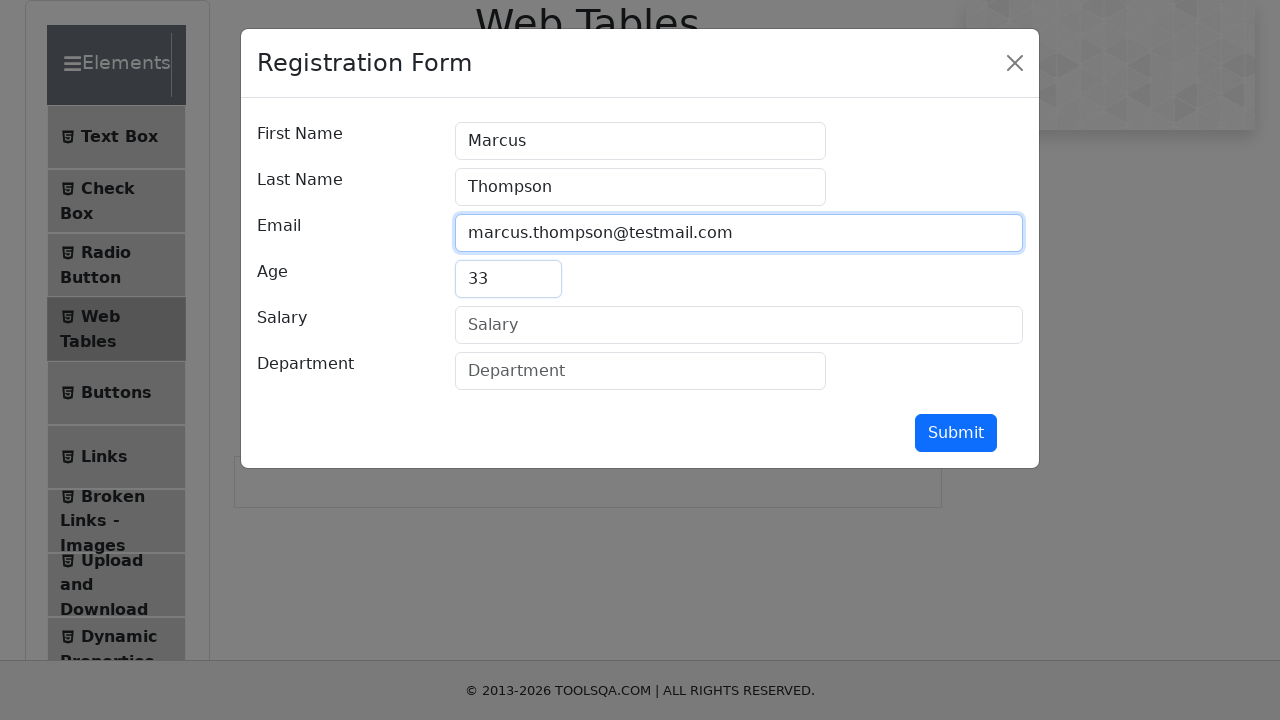

Filled salary field with '55000' on #salary
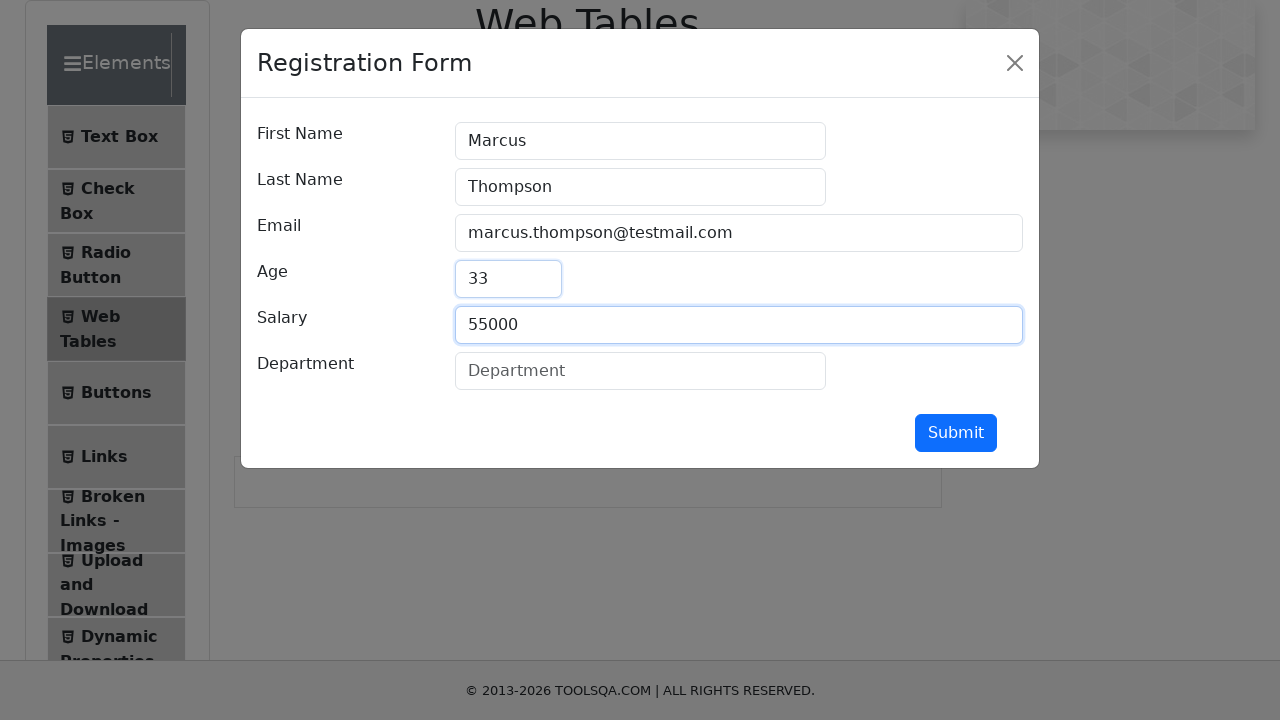

Filled department field with 'Project' on #department
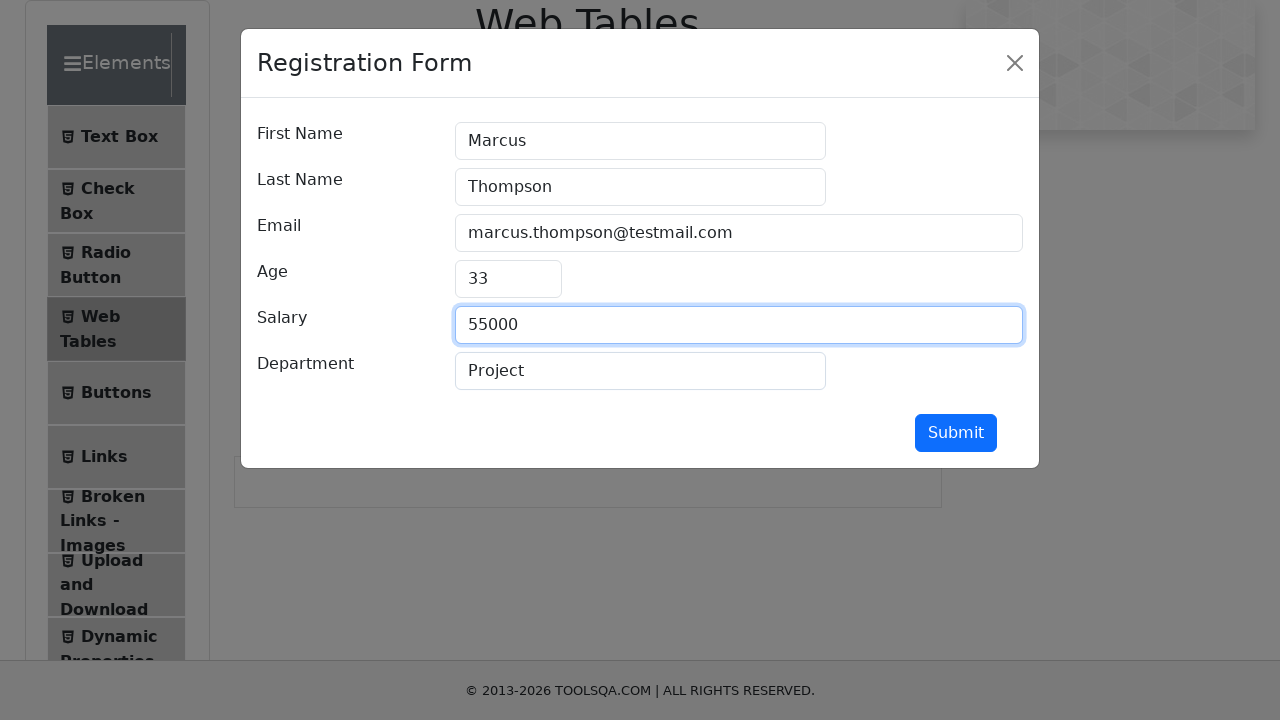

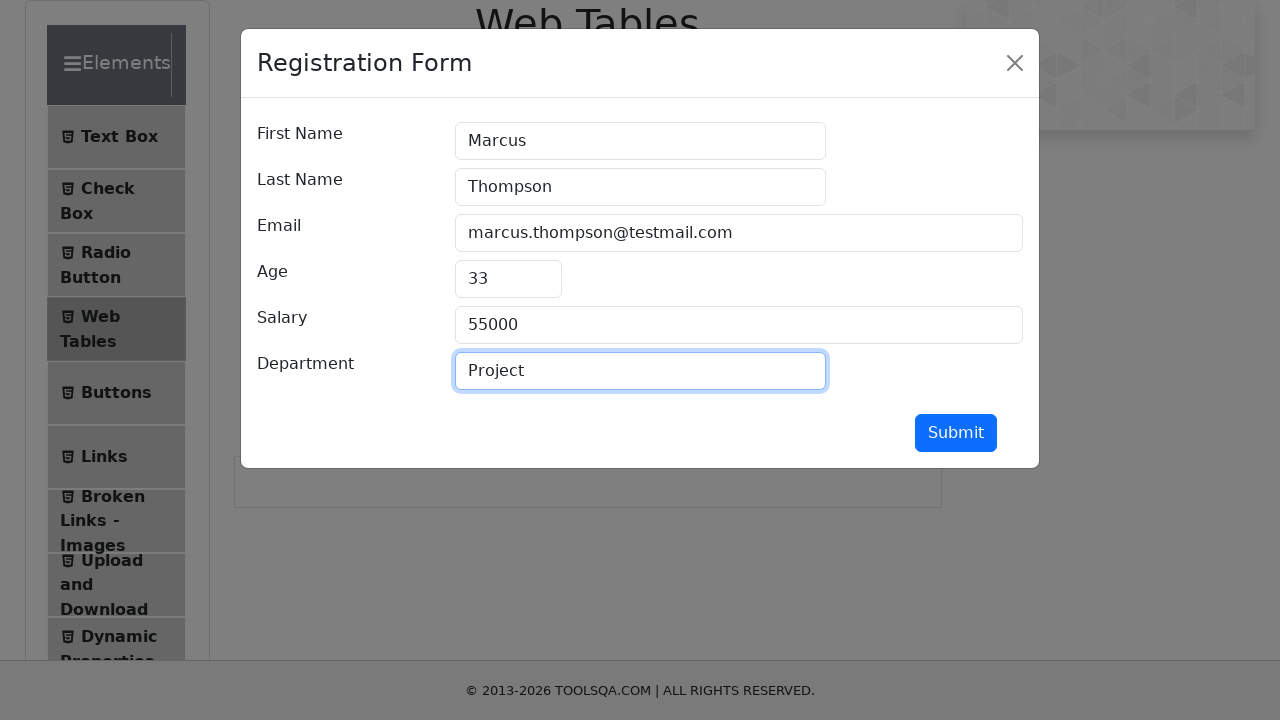